Tests text box form functionality on DemoQA site by filling in user name, email, current address, and permanent address fields, then submitting the form.

Starting URL: https://demoqa.com/text-box

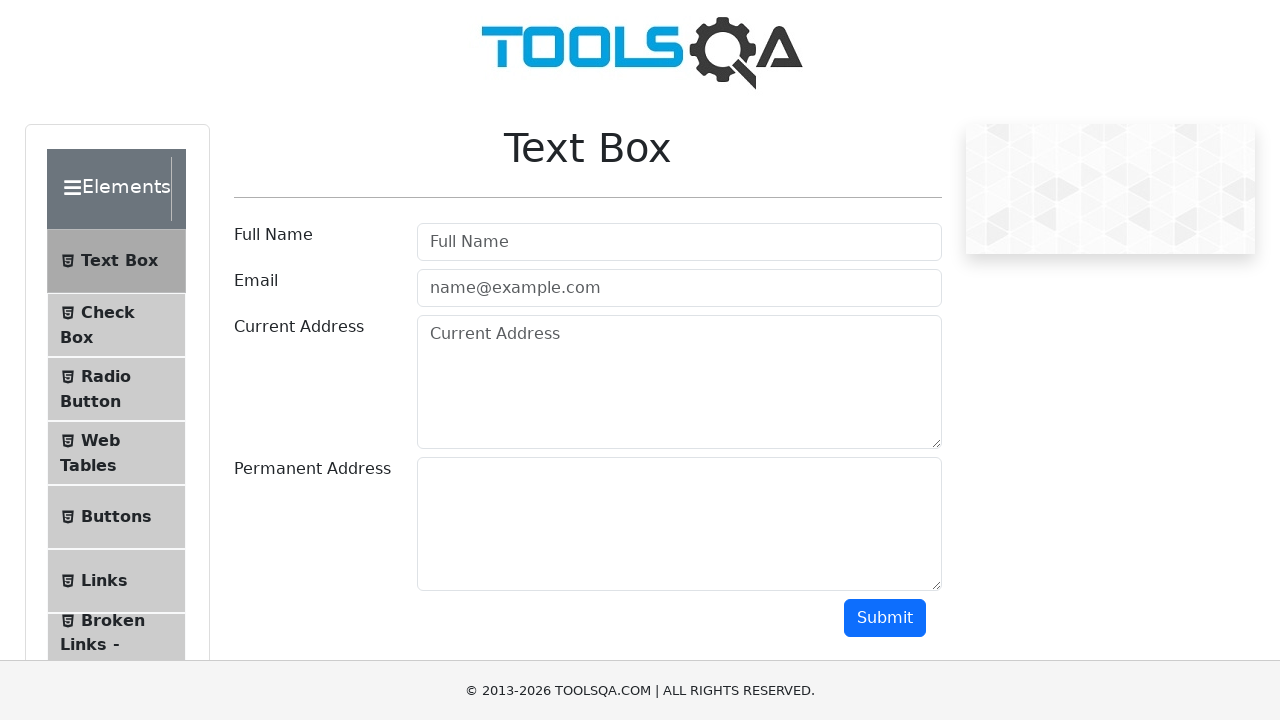

Cleared username field on #userName
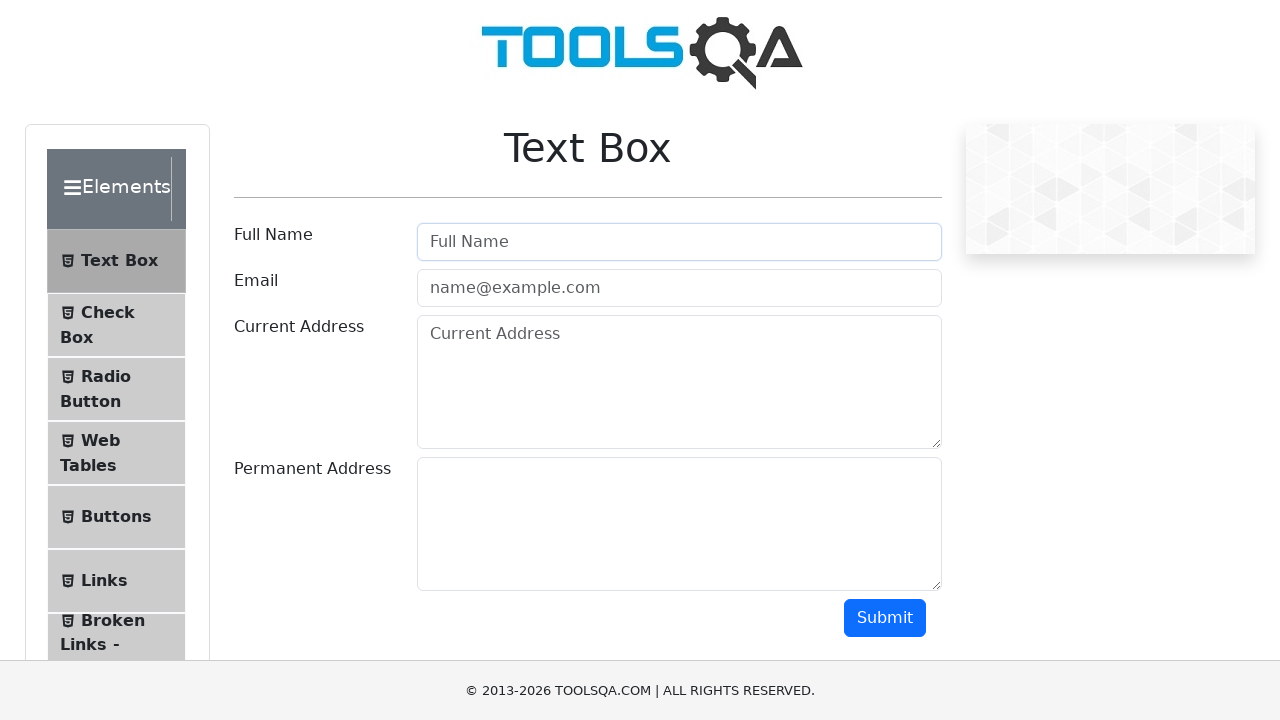

Filled username field with 'Mariana' on #userName
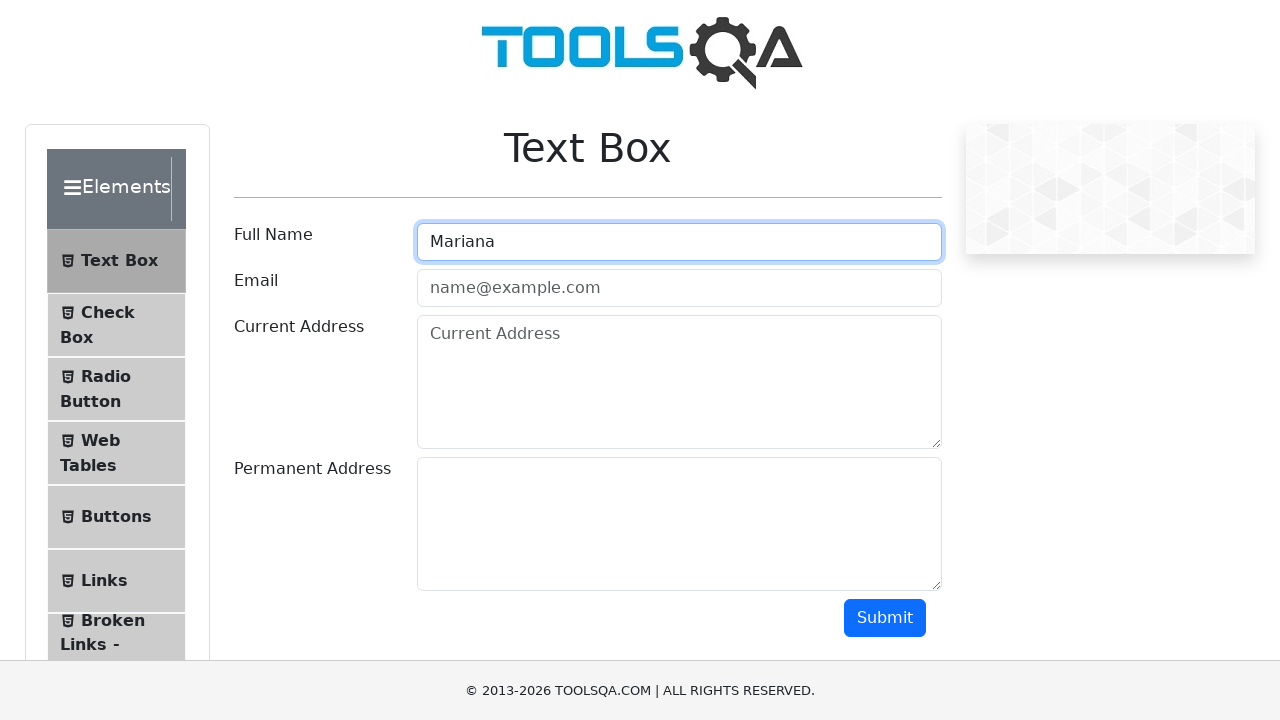

Filled email field with 'mariana.test@example.com' on #userEmail
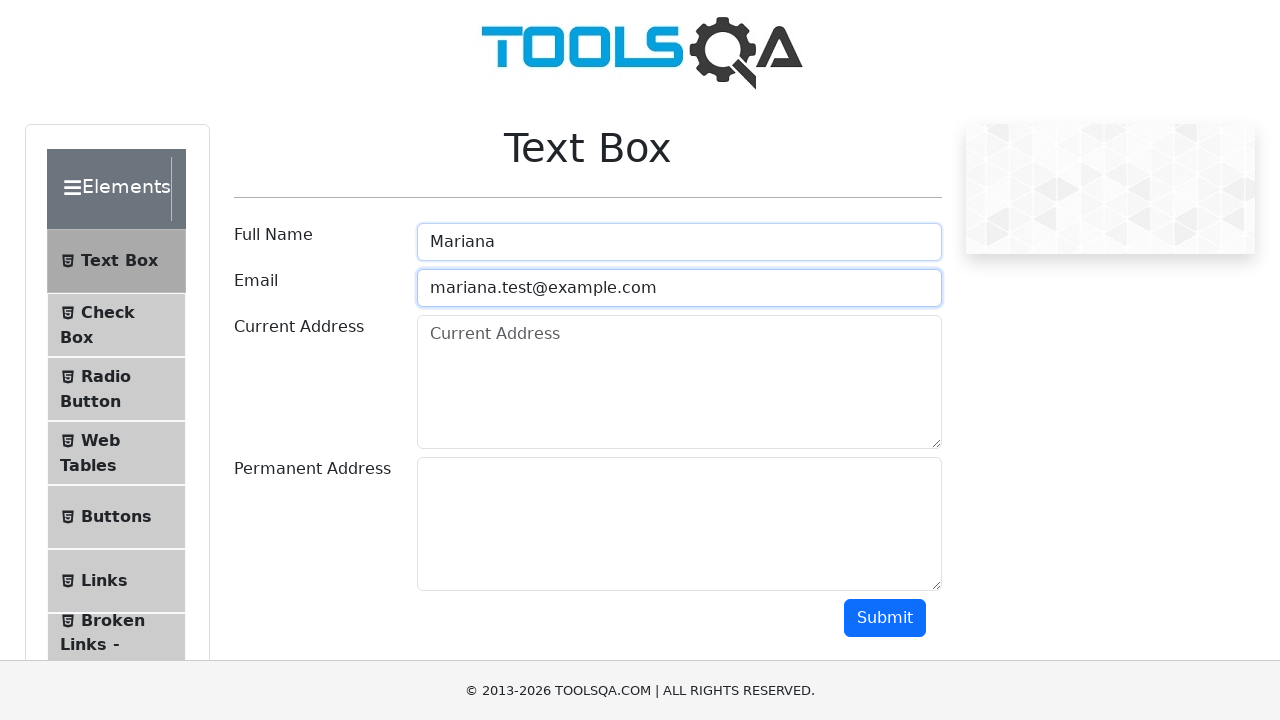

Filled current address field with '123 Main Street, Downtown, Seattle' on #currentAddress
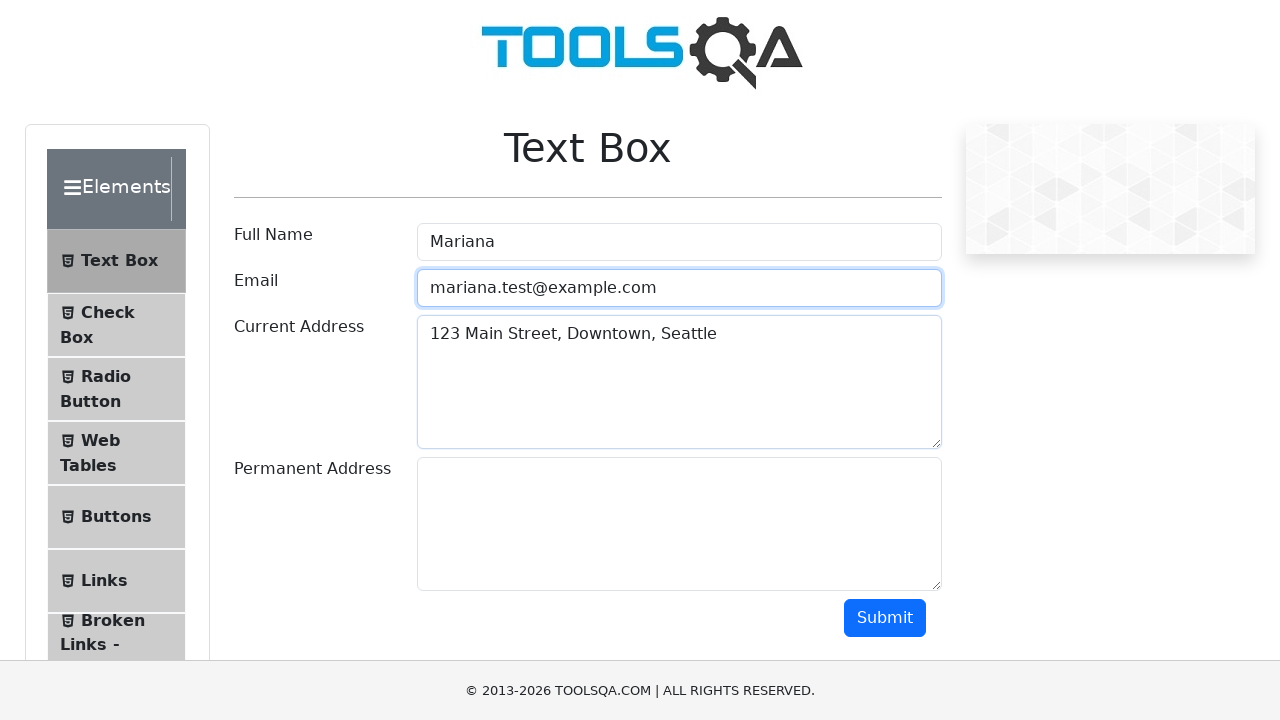

Filled permanent address field with '456 Oak Avenue, Uptown, Portland' on #permanentAddress
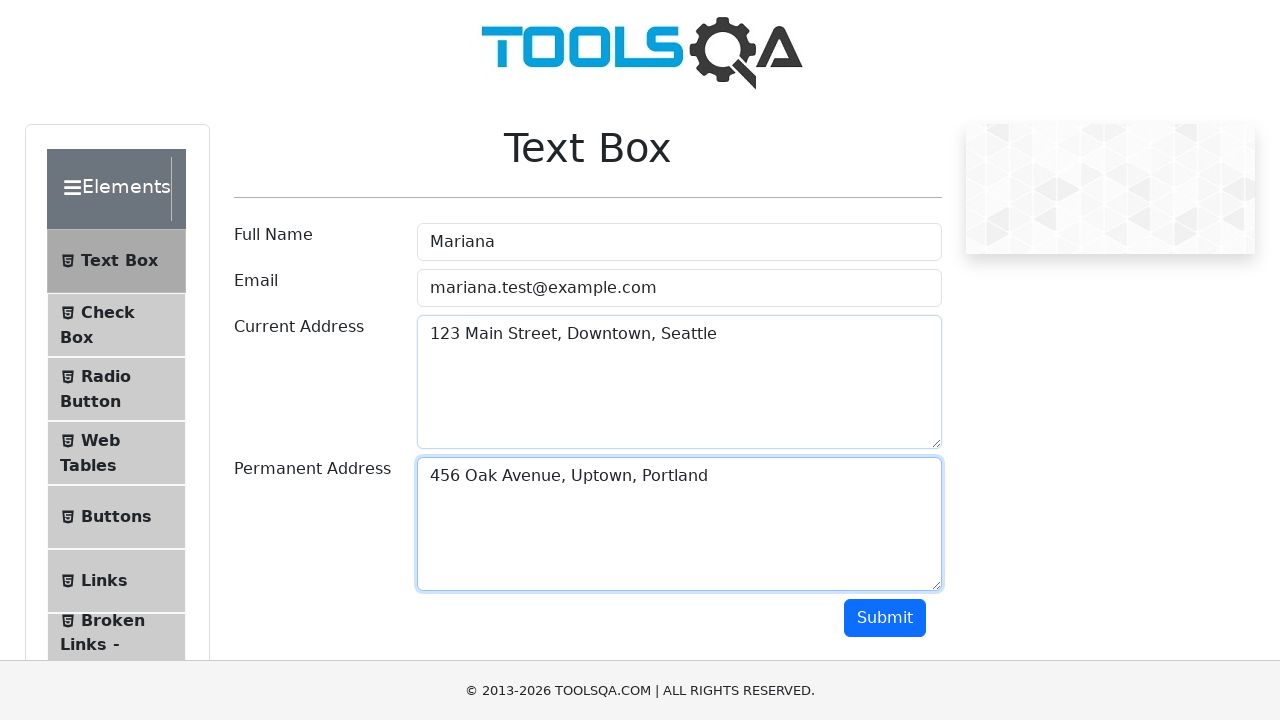

Clicked submit button to submit the form at (885, 618) on #submit
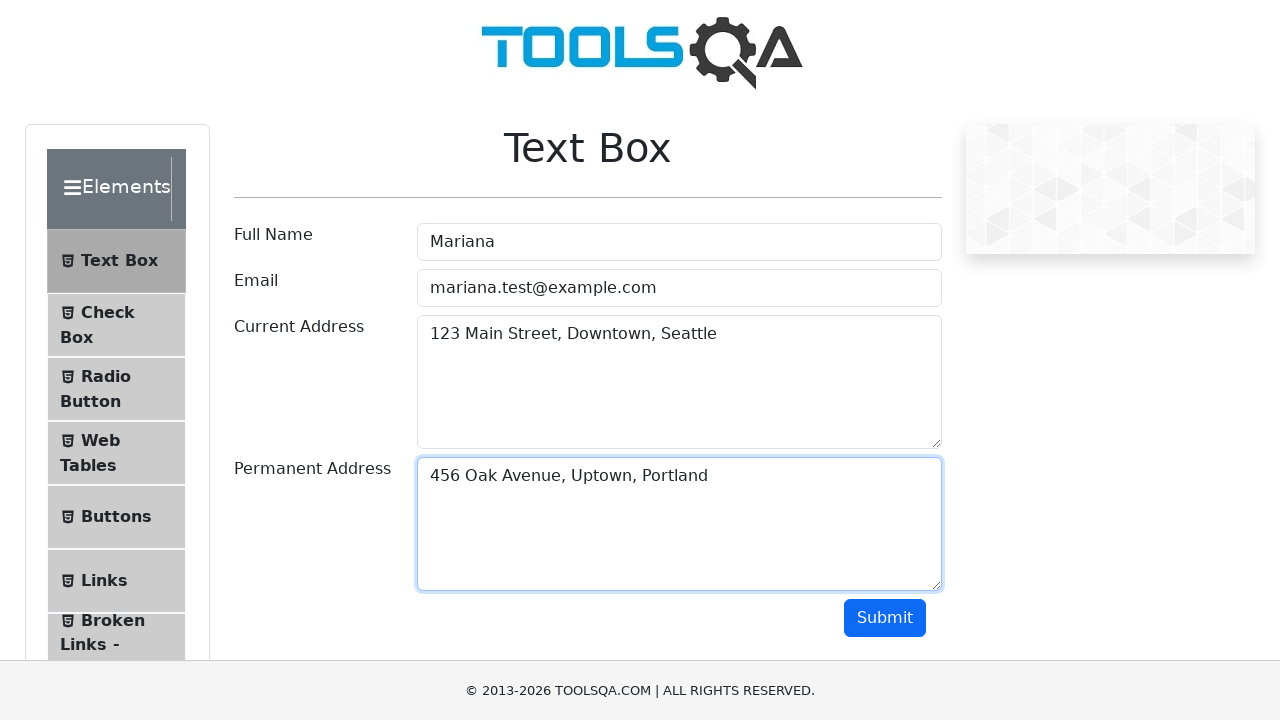

Form submission output appeared
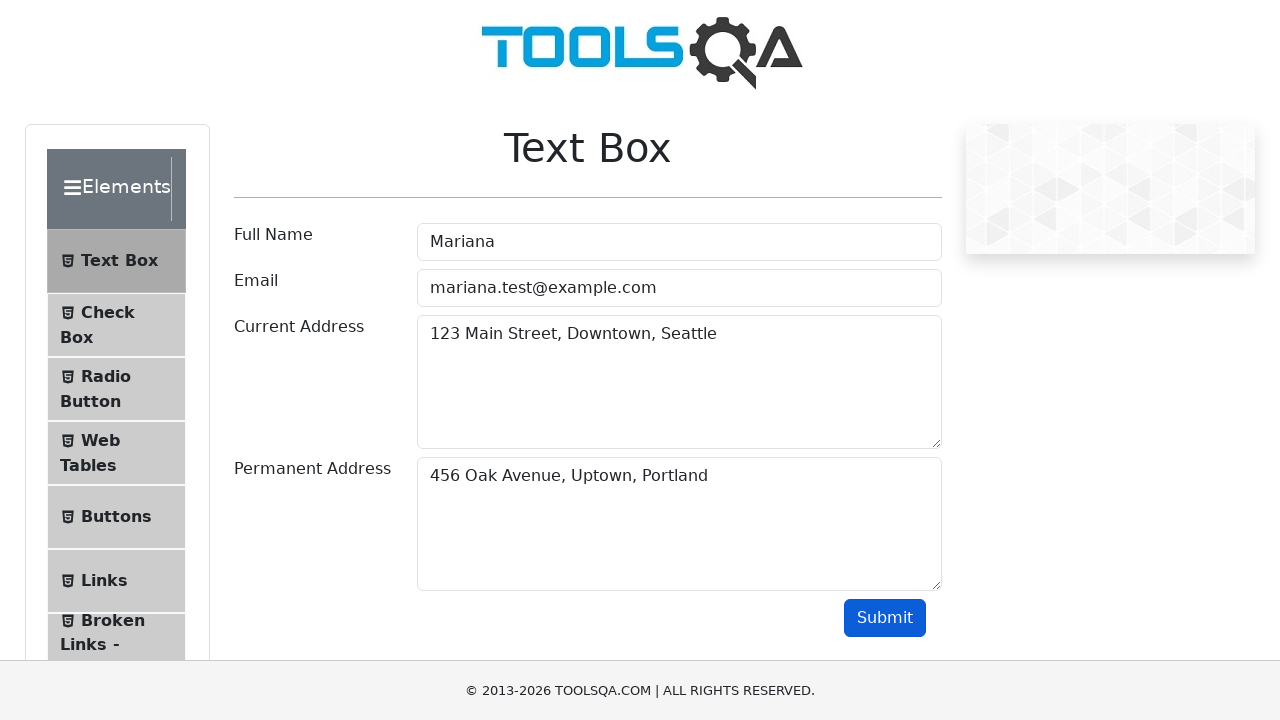

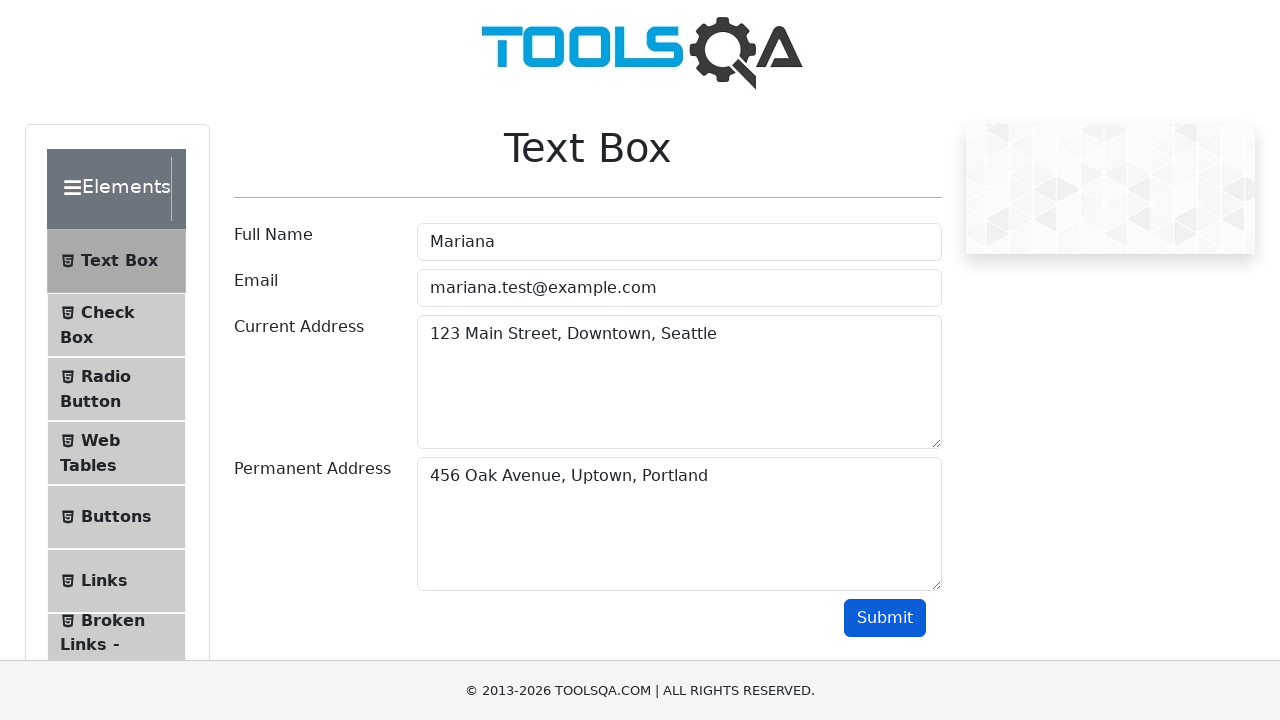